Navigates to the Selenium Practice grocery store page and verifies it loads successfully

Starting URL: https://rahulshettyacademy.com/seleniumPractise/#/

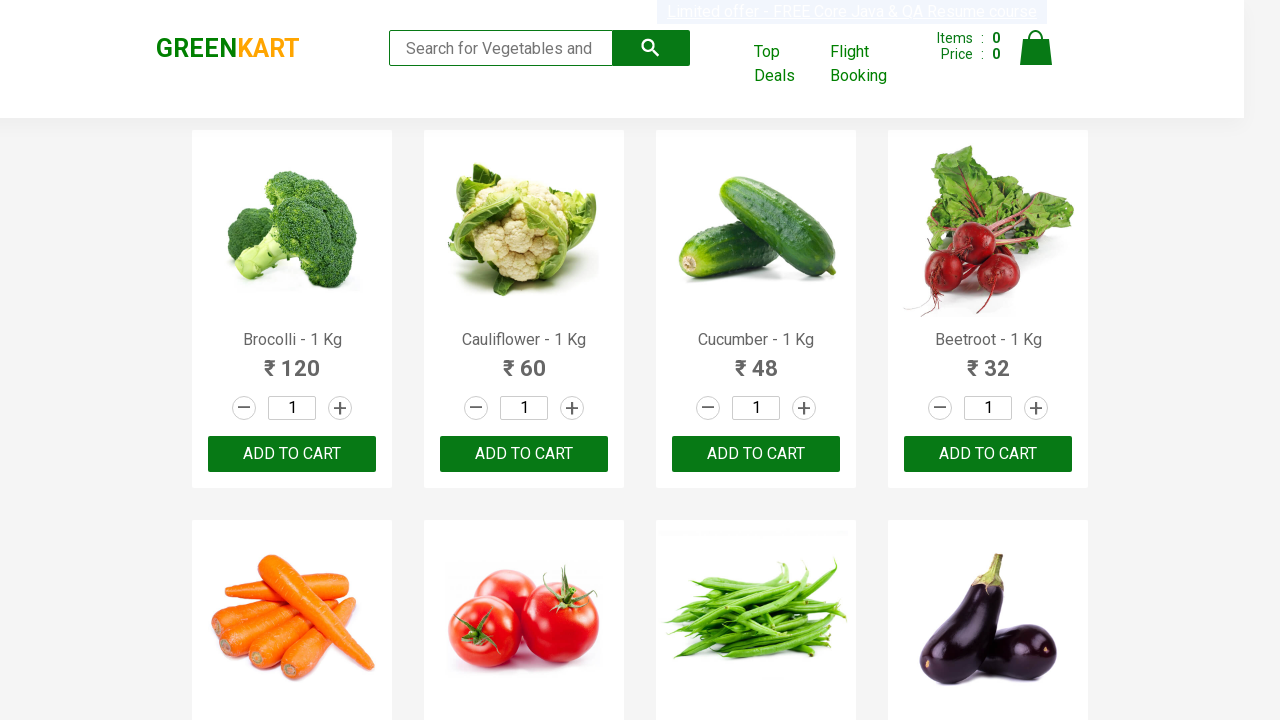

Waited for page to reach domcontentloaded state
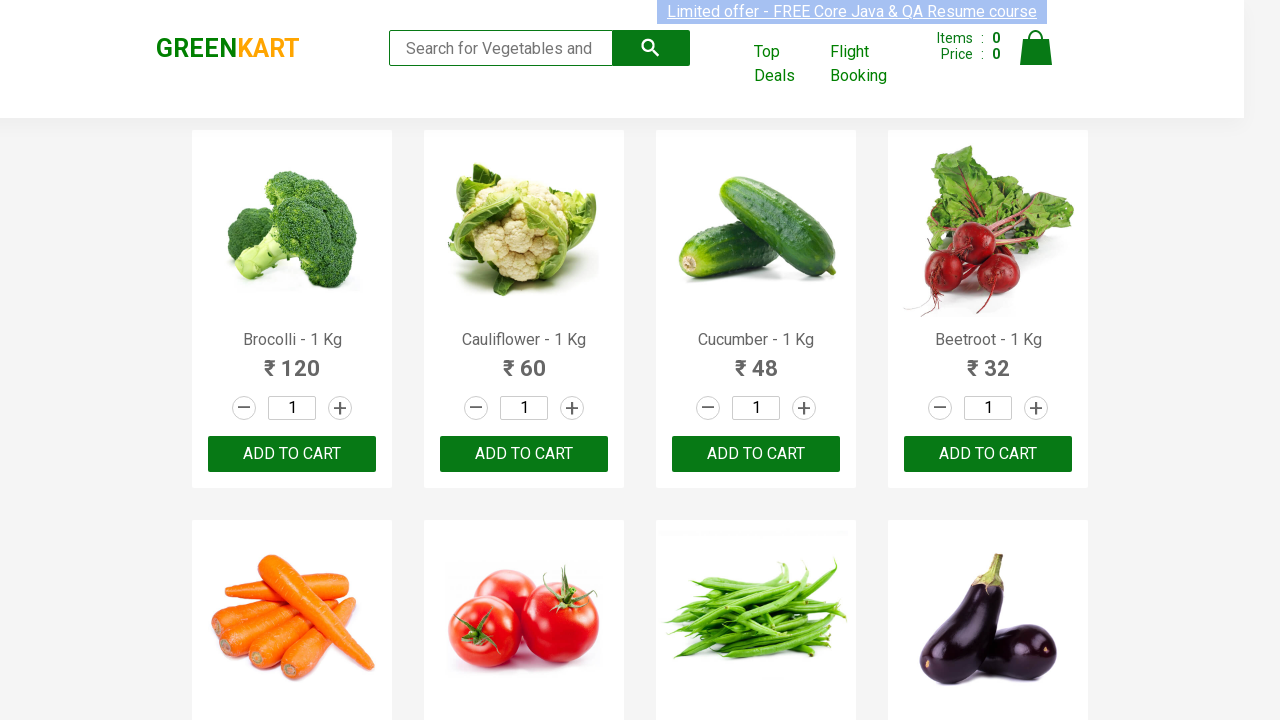

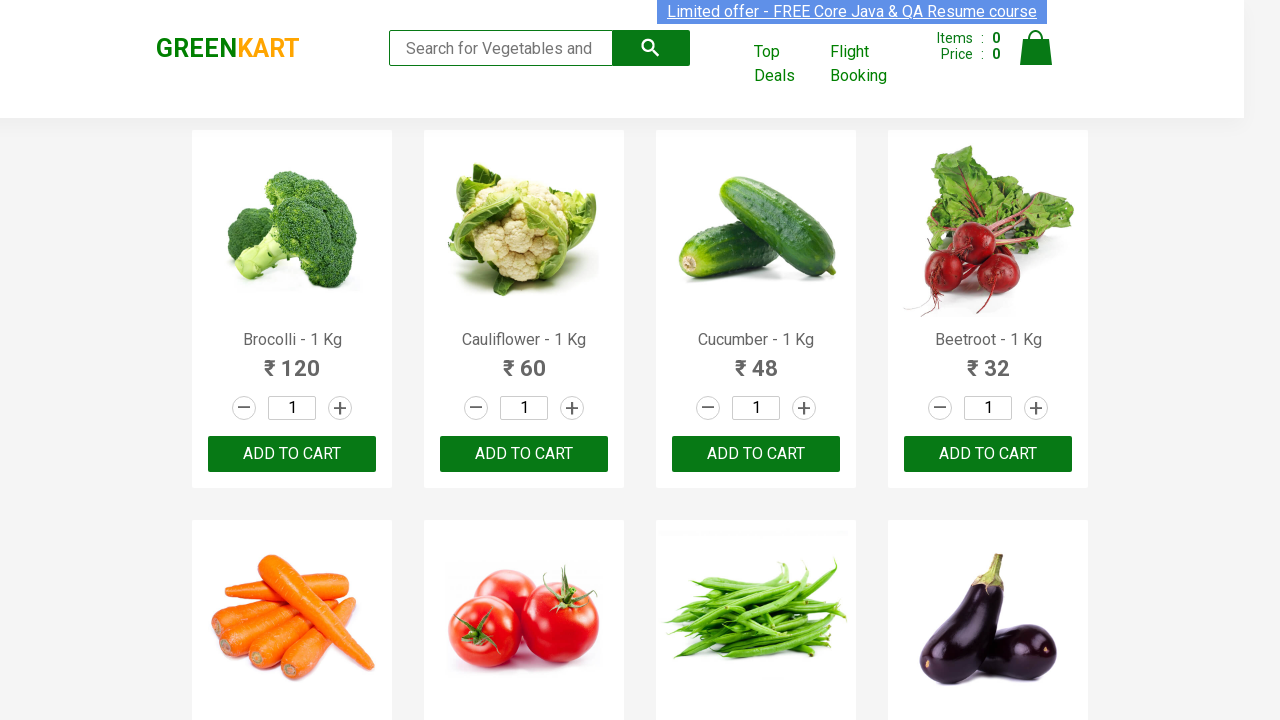